Tests the notification message page by verifying the header text displays "Notification Message" and interacts with notification elements, clicking a link to reload when the notification message doesn't match expected values.

Starting URL: https://loopcamp.vercel.app/notification-message-rendered.html

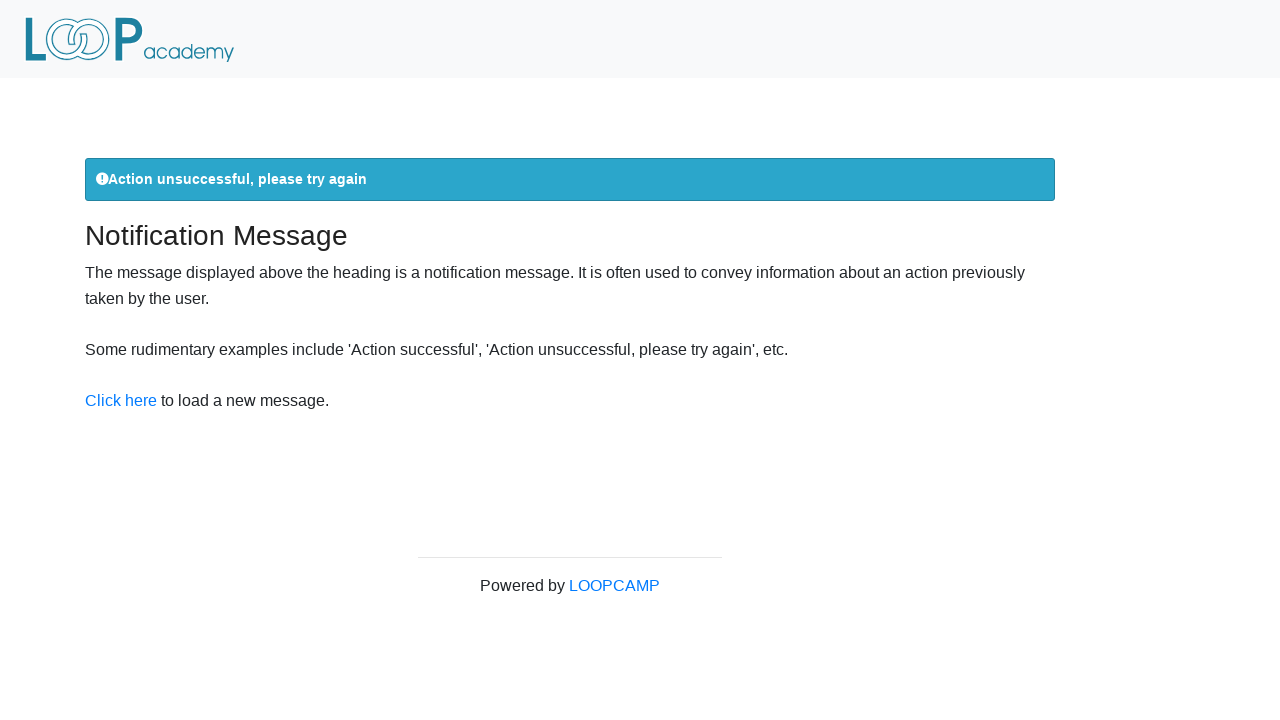

Located header element (h3)
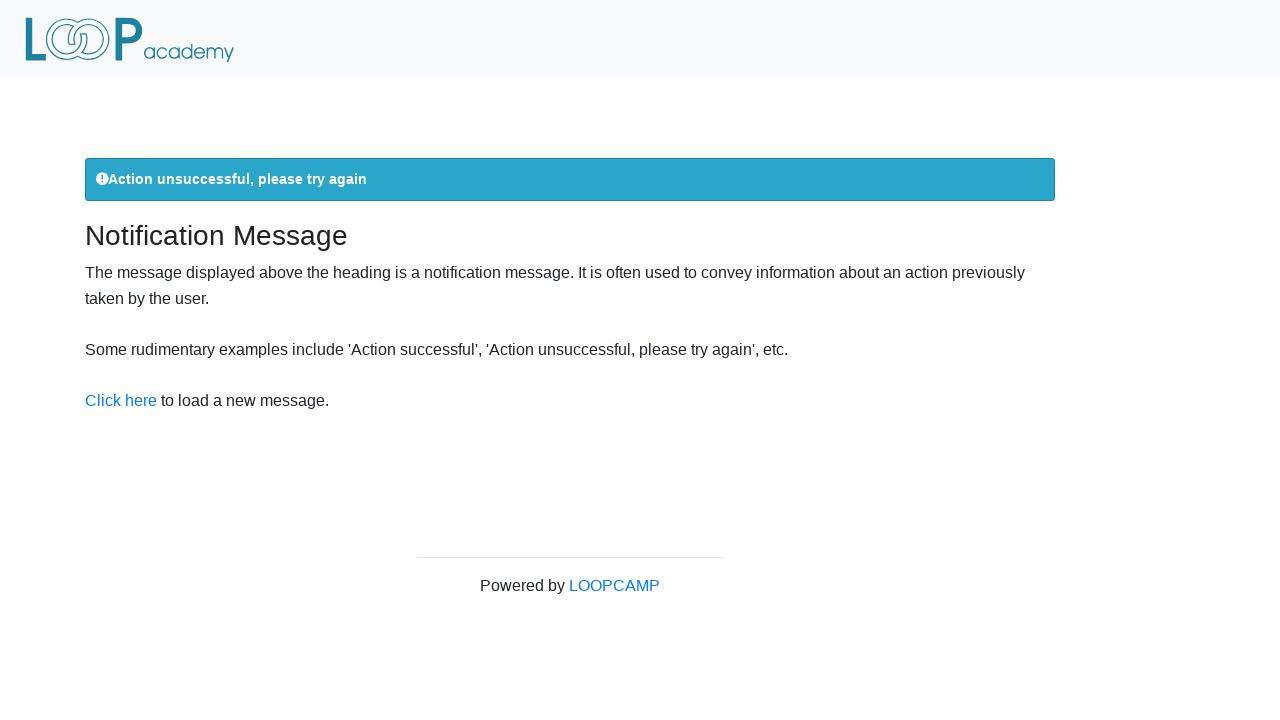

Retrieved header text: 'Notification Message'
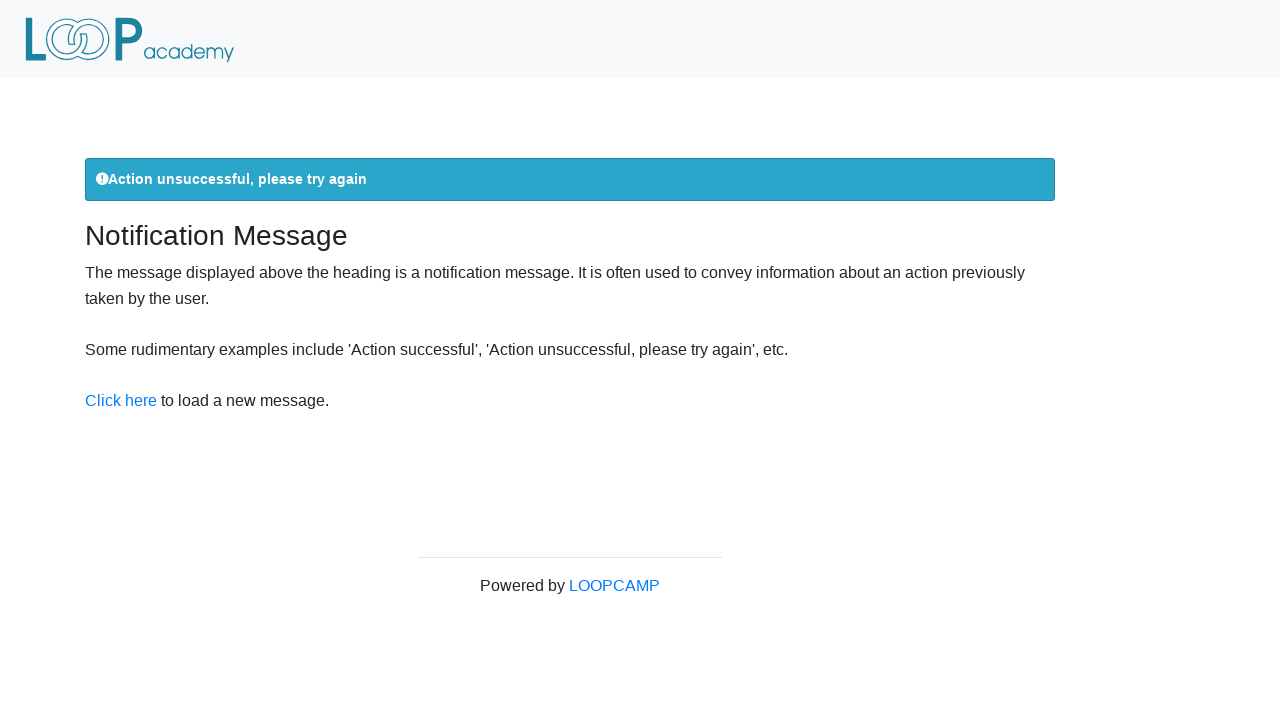

Verified header text displays 'Notification Message'
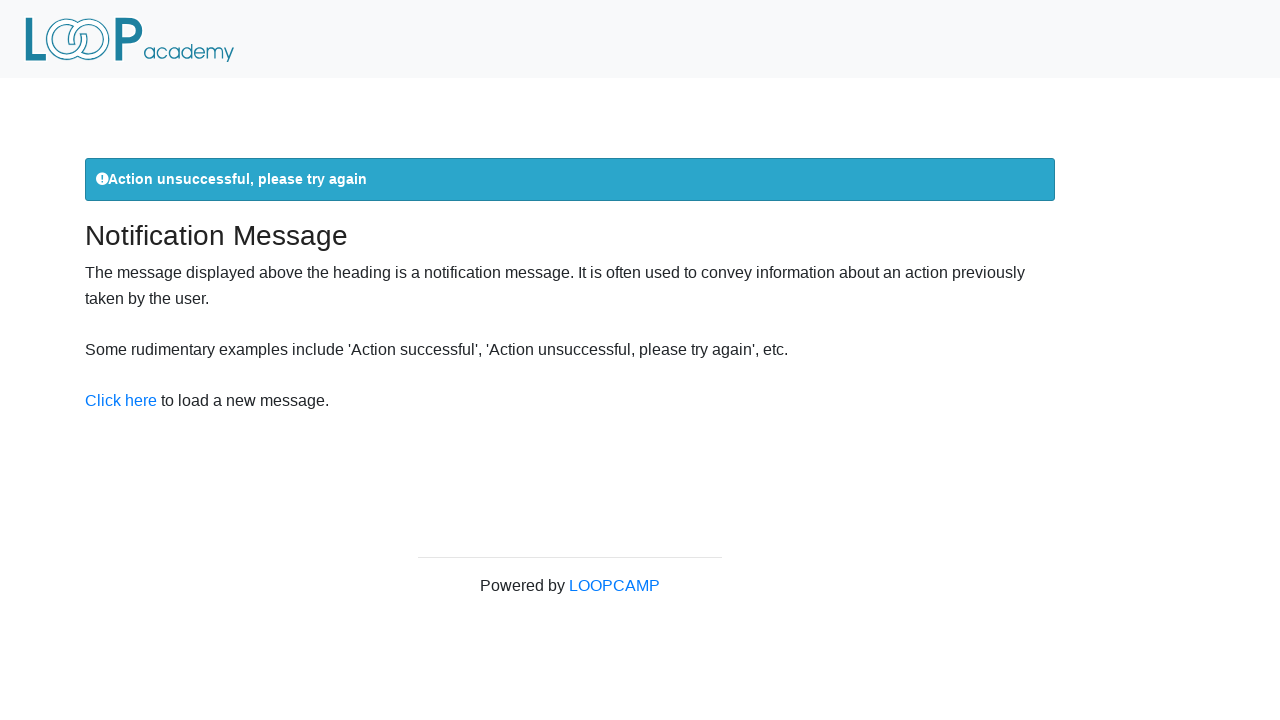

Located notification element for expected message: 'Action successful'
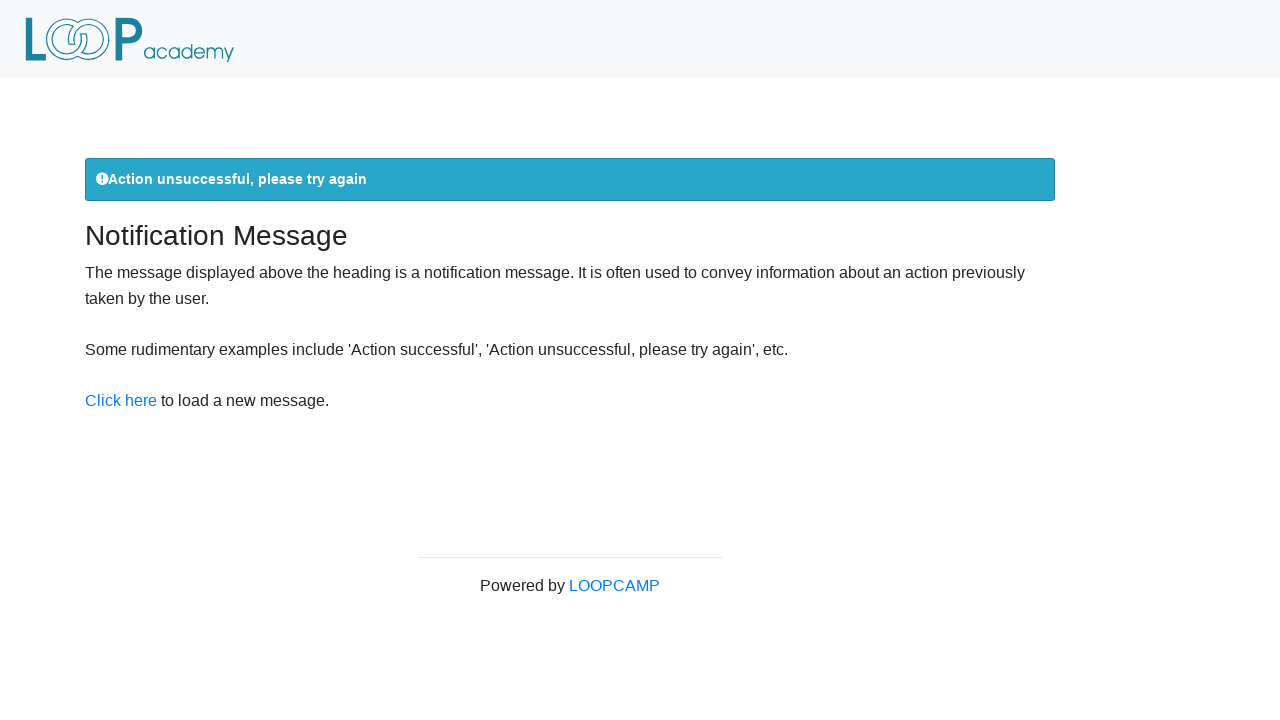

Retrieved notification text: 'Action unsuccessful, please try again'
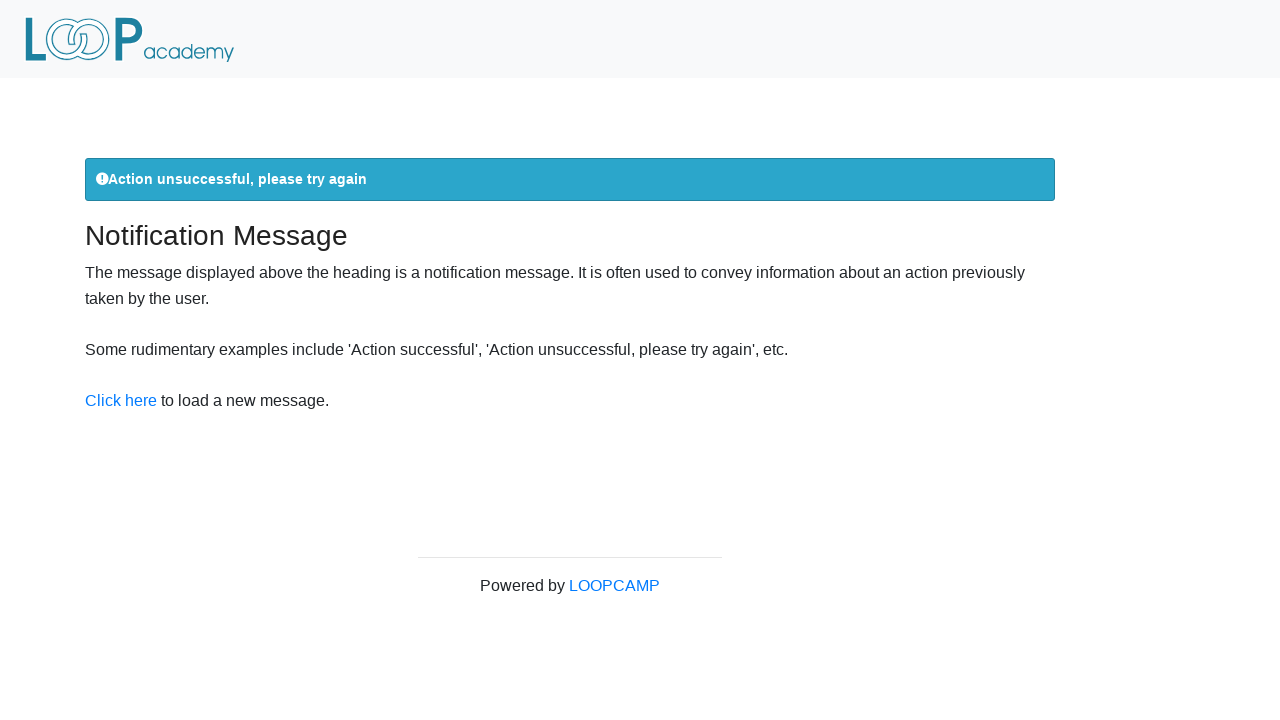

Located reload link for notification message mismatch
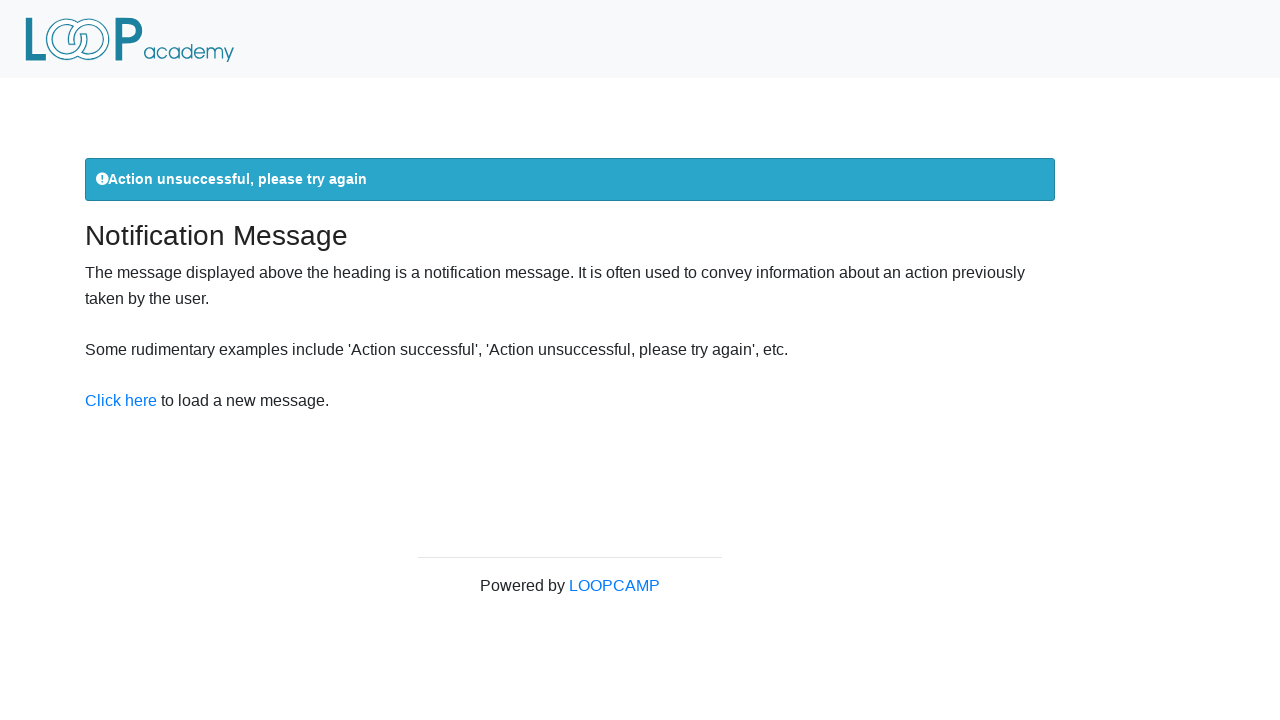

Clicked reload link to try notification message again at (121, 401) on xpath=//a[@href='notification-message-rendered.html']
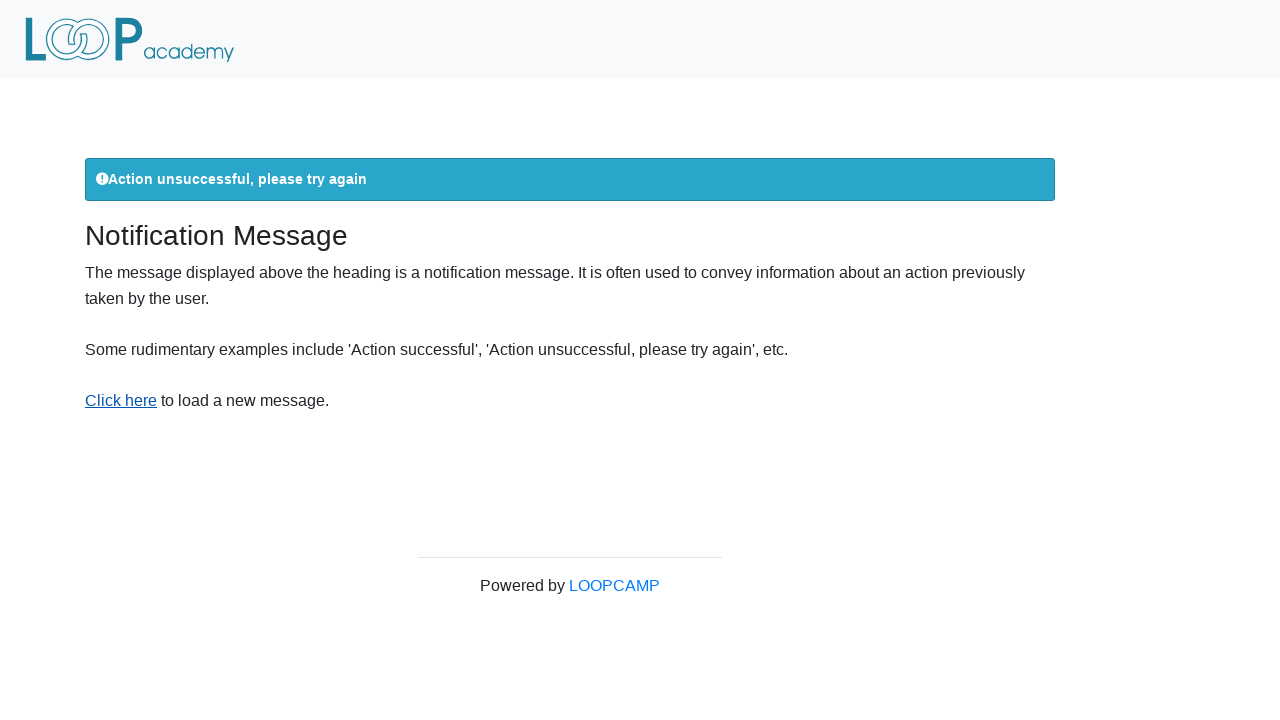

Waited for notification element to reload
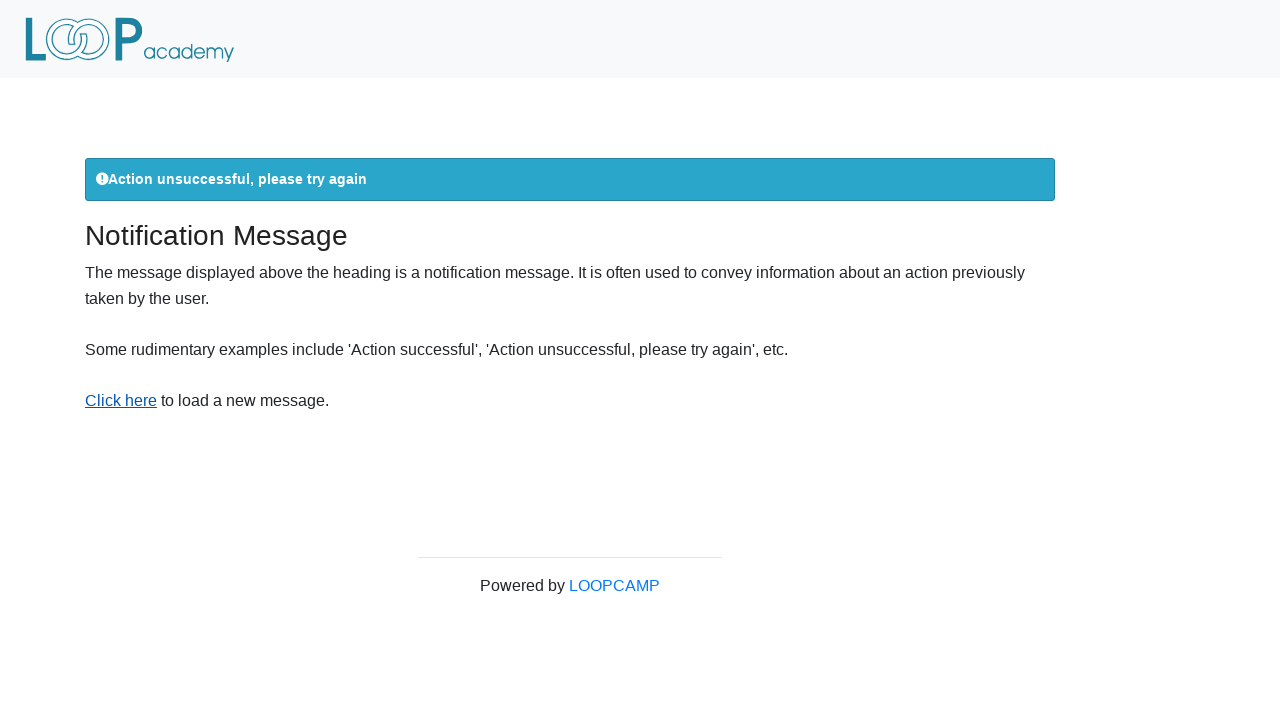

Located notification element for expected message: 'Action unsuccessful, please try again'
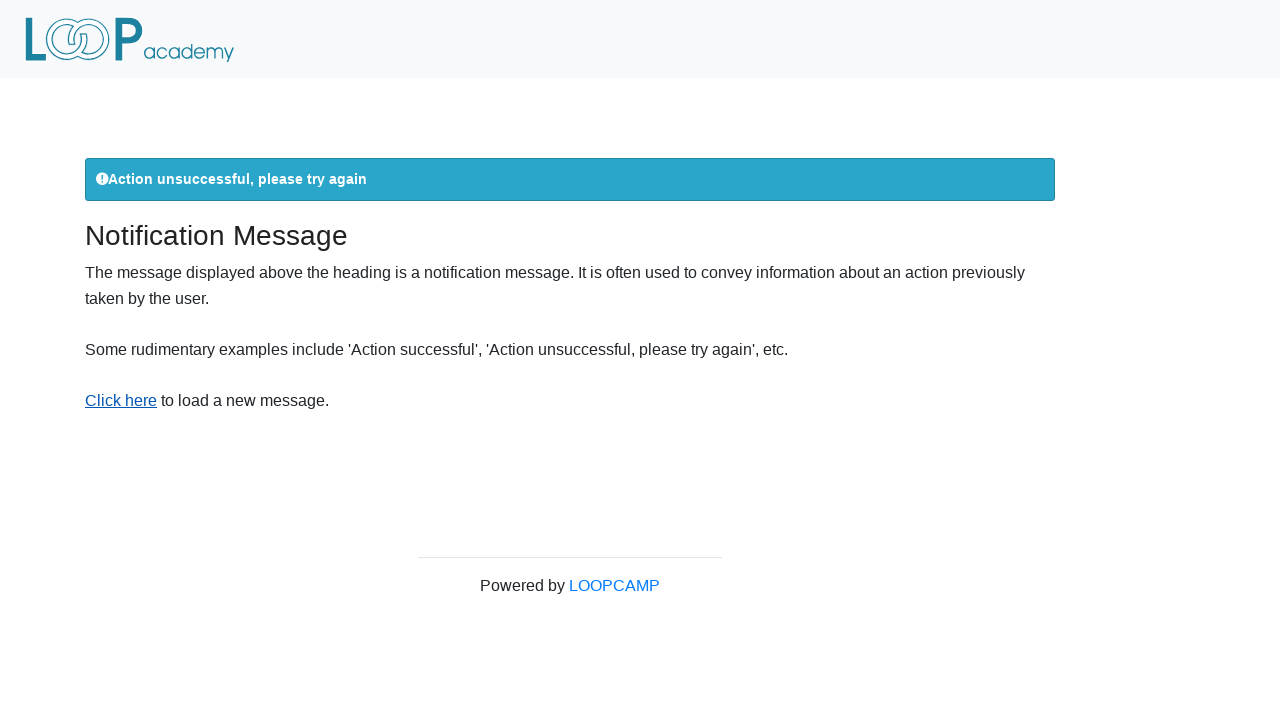

Retrieved notification text: 'Action unsuccessful, please try again'
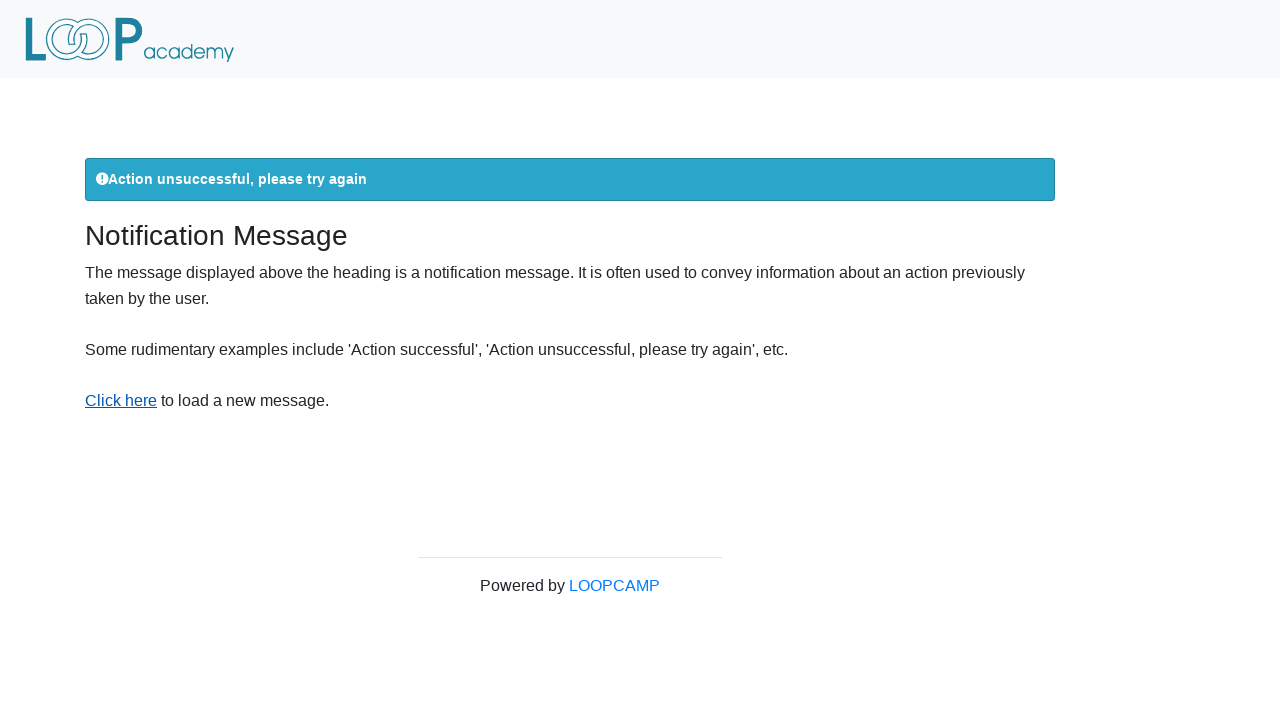

Verified notification message matches expected: 'Action unsuccessful, please try again'
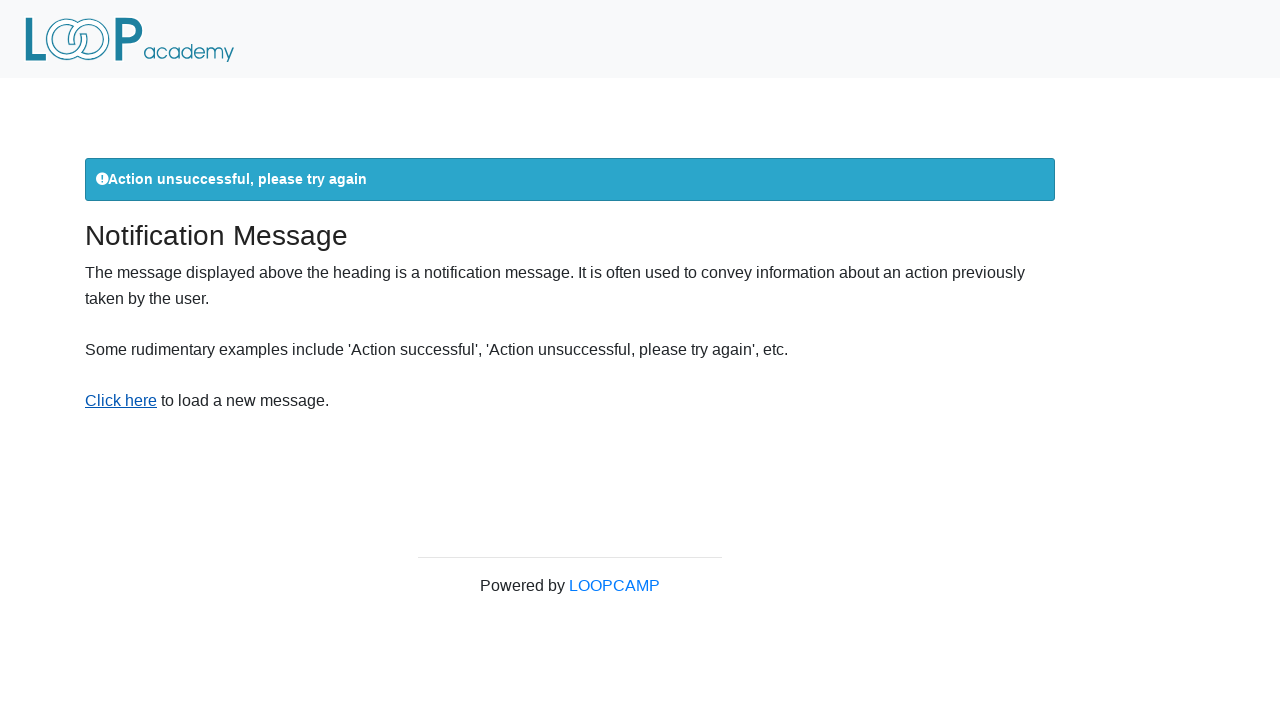

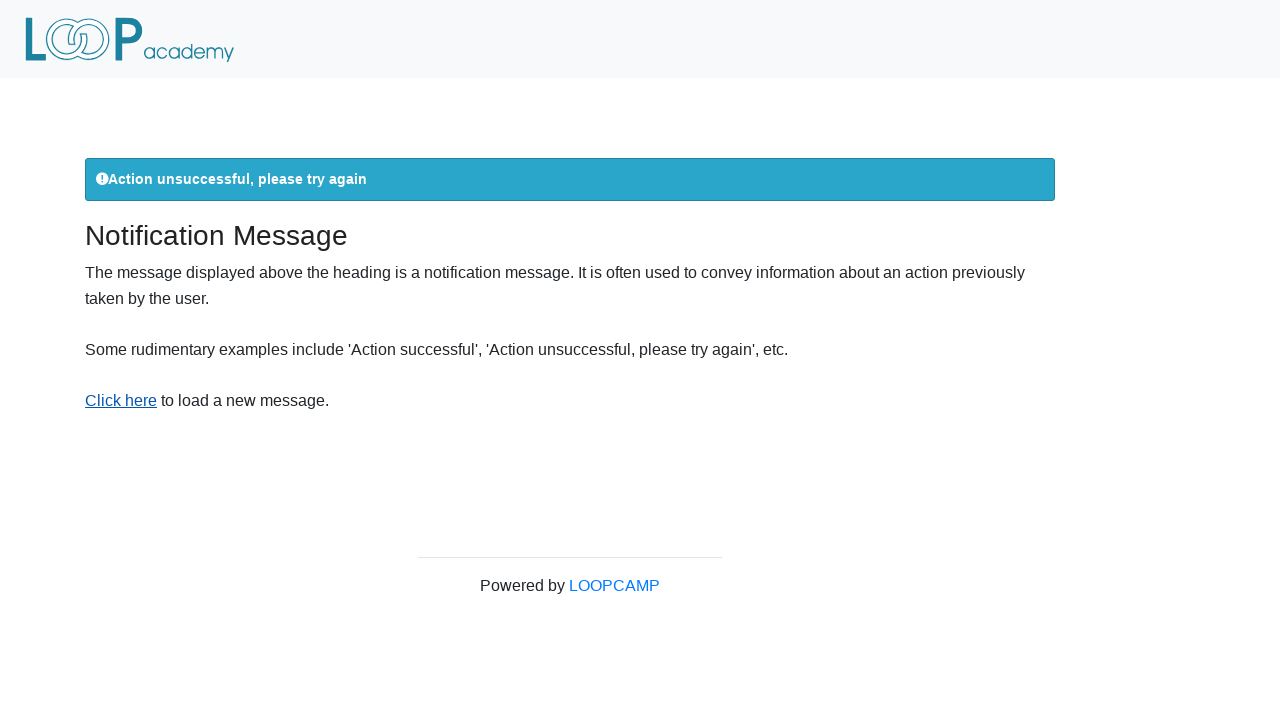